Tests mousehover with clicking on menu item and scrolling to verify page position

Starting URL: https://rahulshettyacademy.com/AutomationPractice/

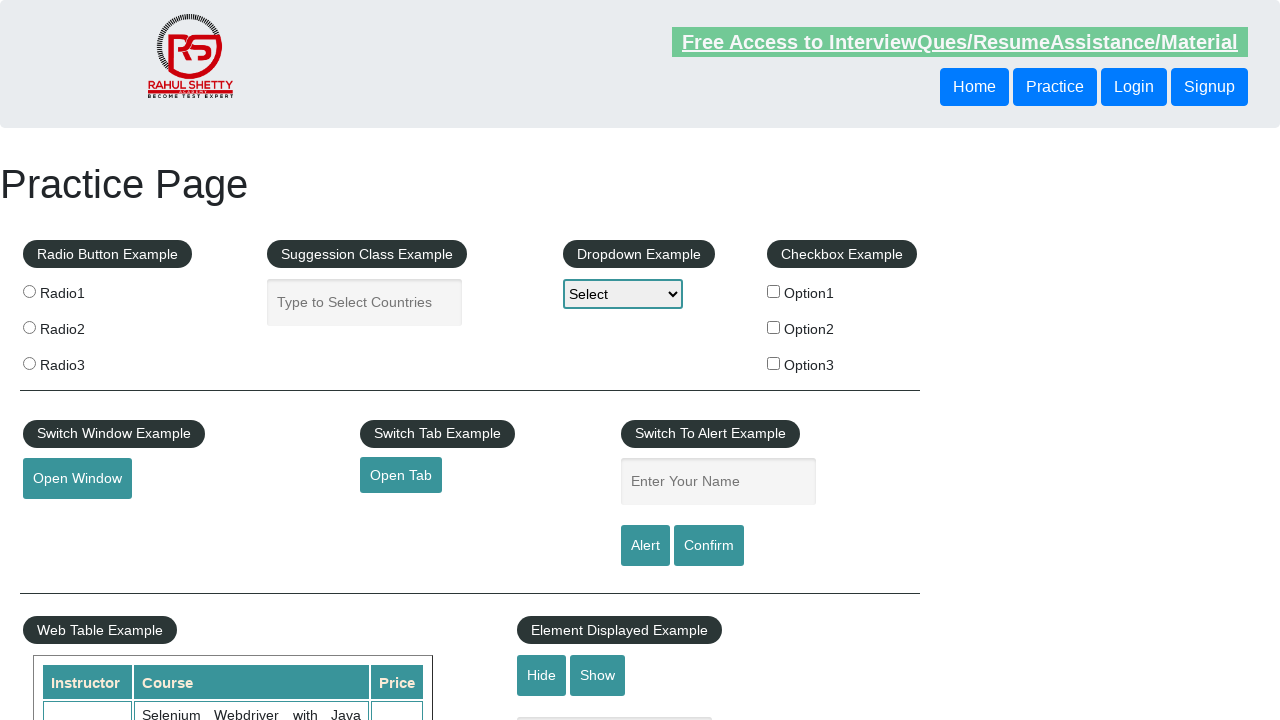

Displayed mouse-hover dropdown menu using JavaScript
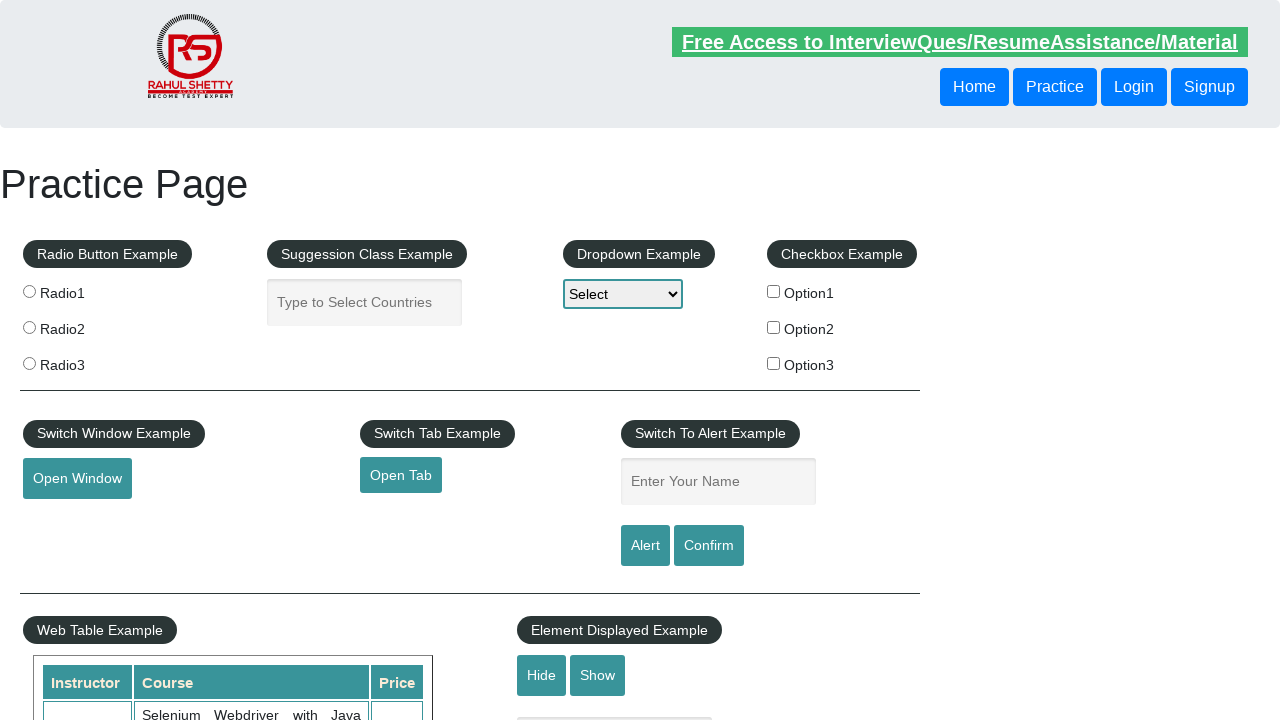

Clicked 'Top' menu item from dropdown at (103, 360) on text=Top
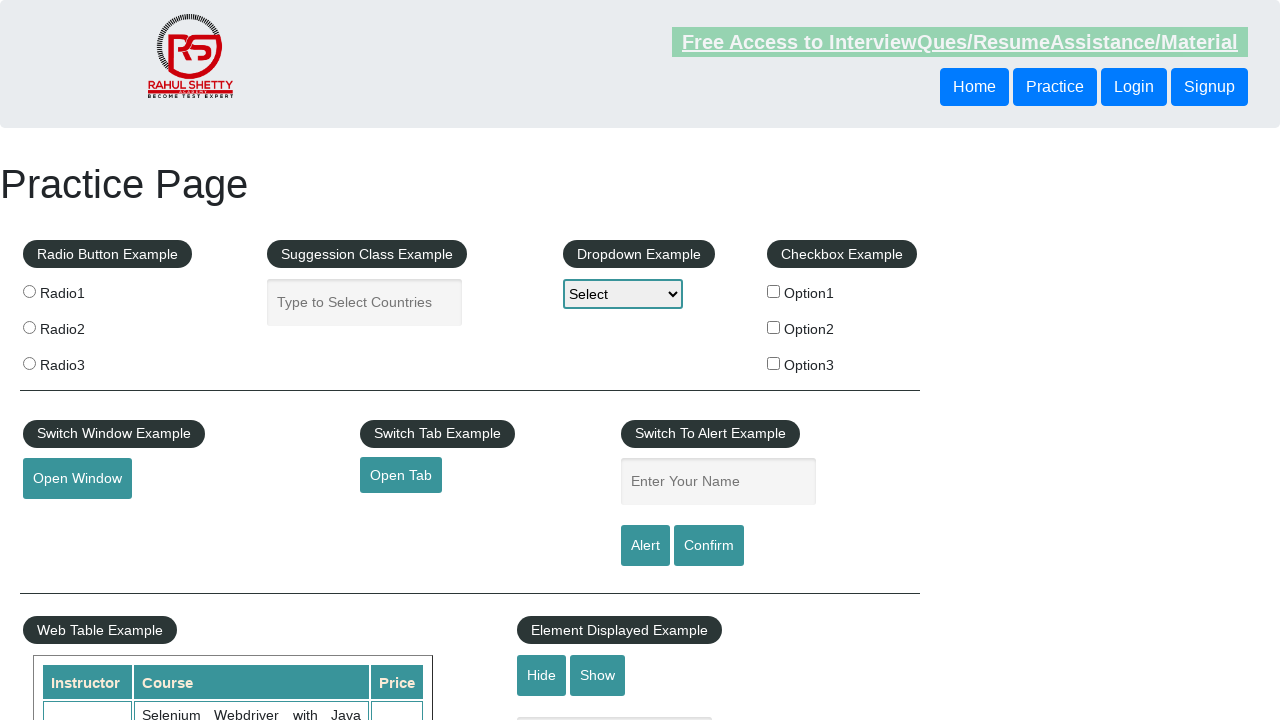

Scrolled to bottom of page
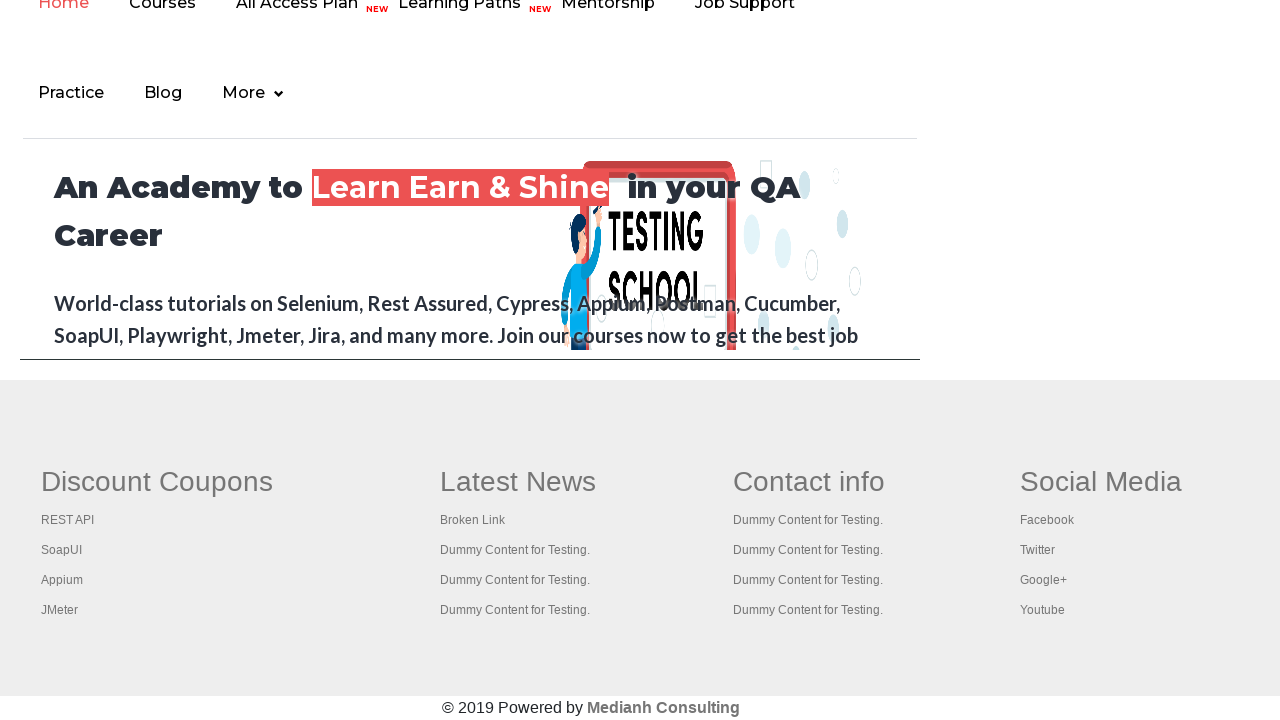

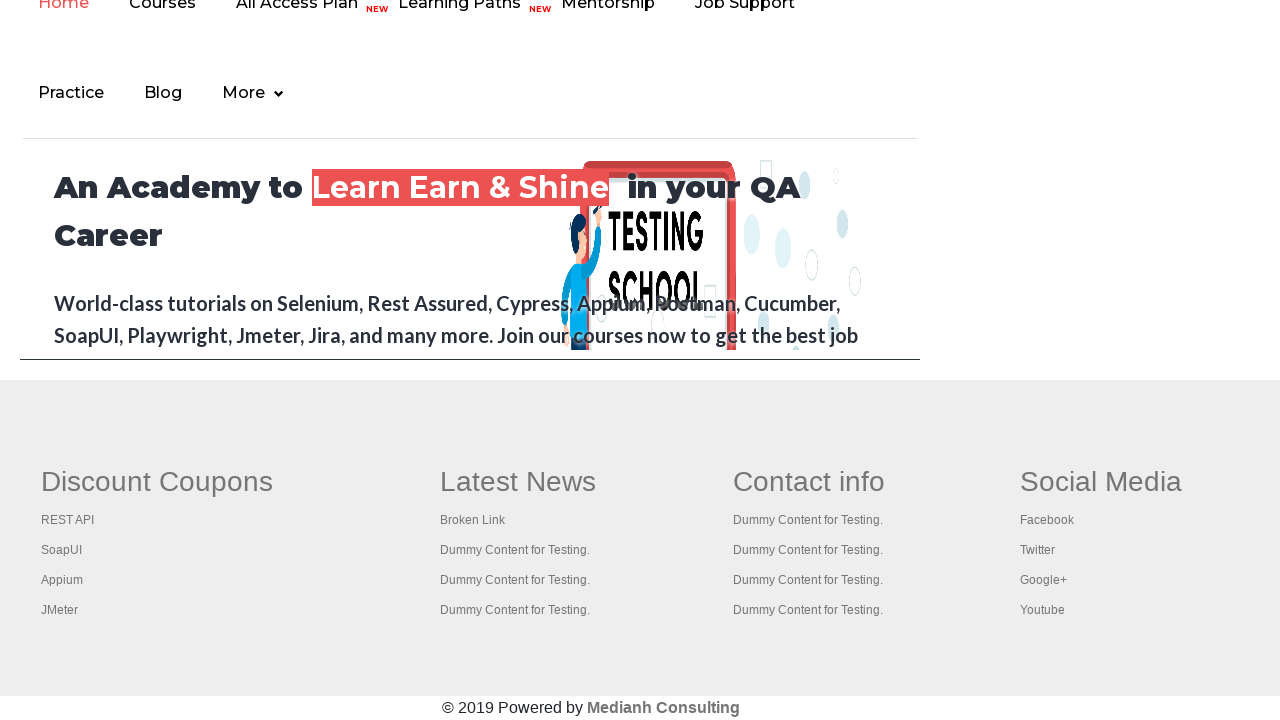